Tests checkbox selection by finding all color checkboxes, then selecting specifically the Yellow and Orange color options and verifying they can be clicked.

Starting URL: https://selenium08.blogspot.com/2019/07/check-box-and-radio-buttons.html

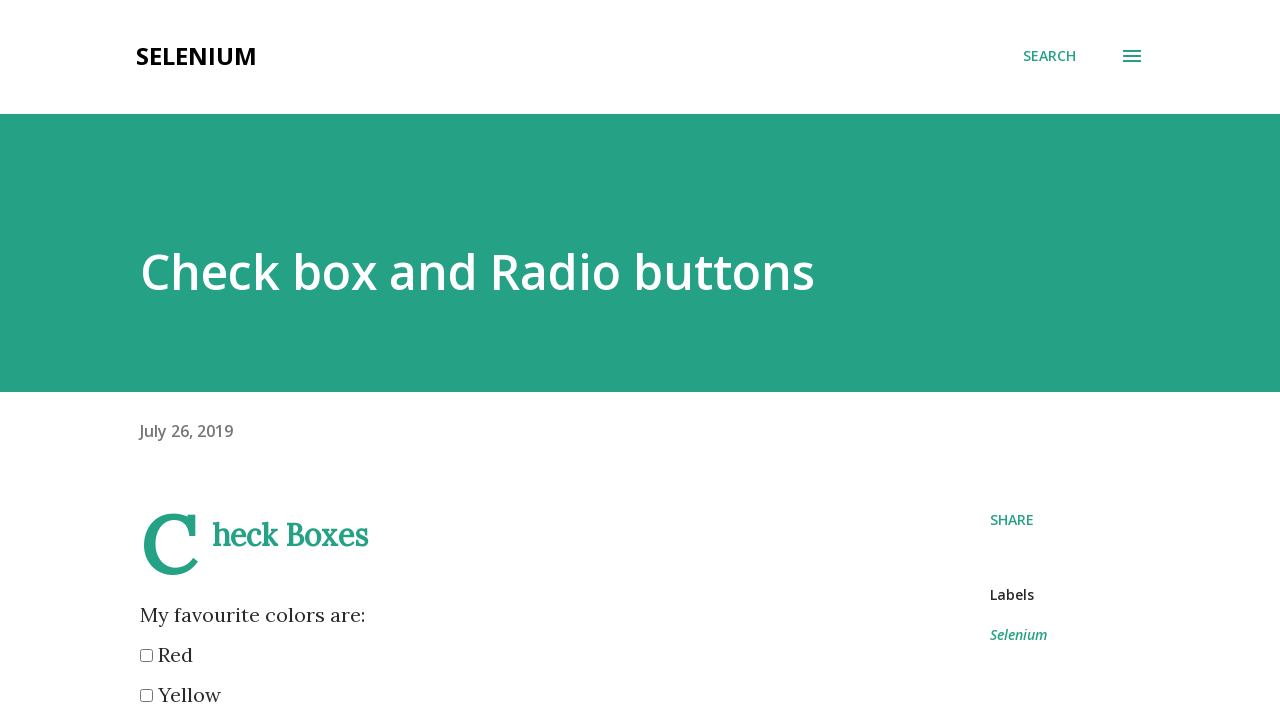

Waited for color checkboxes to be present
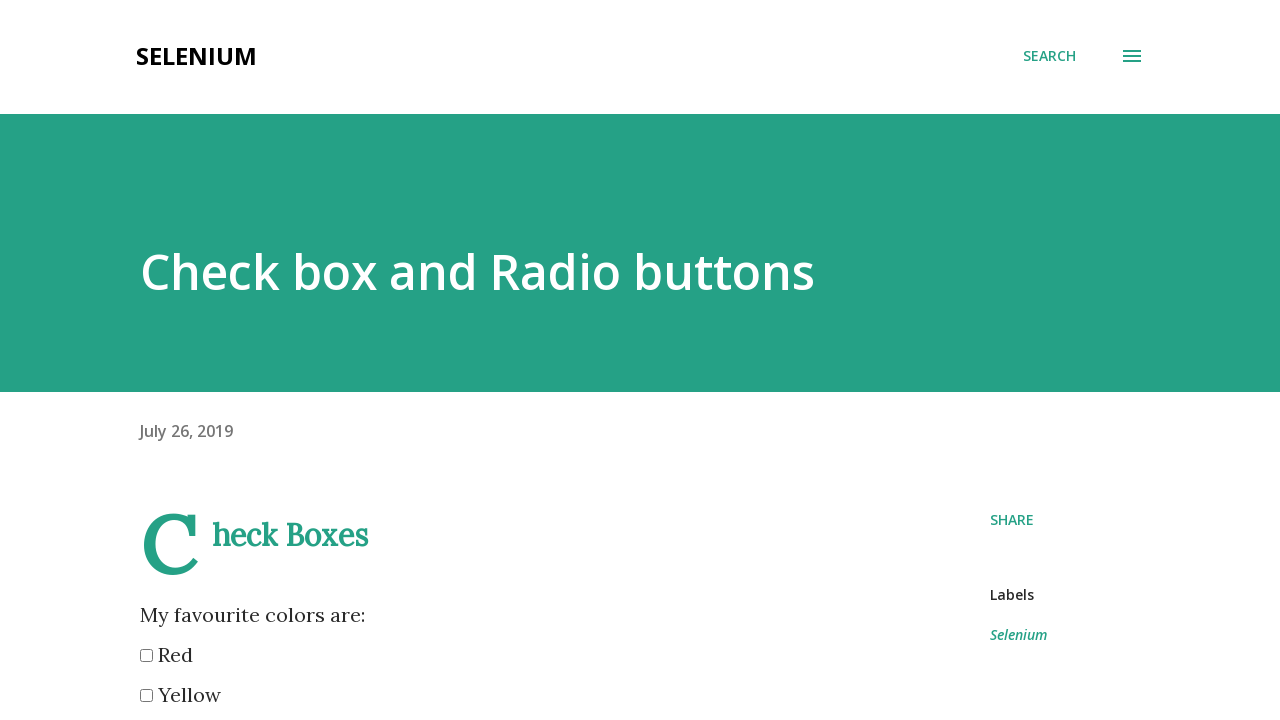

Found 6 color checkboxes
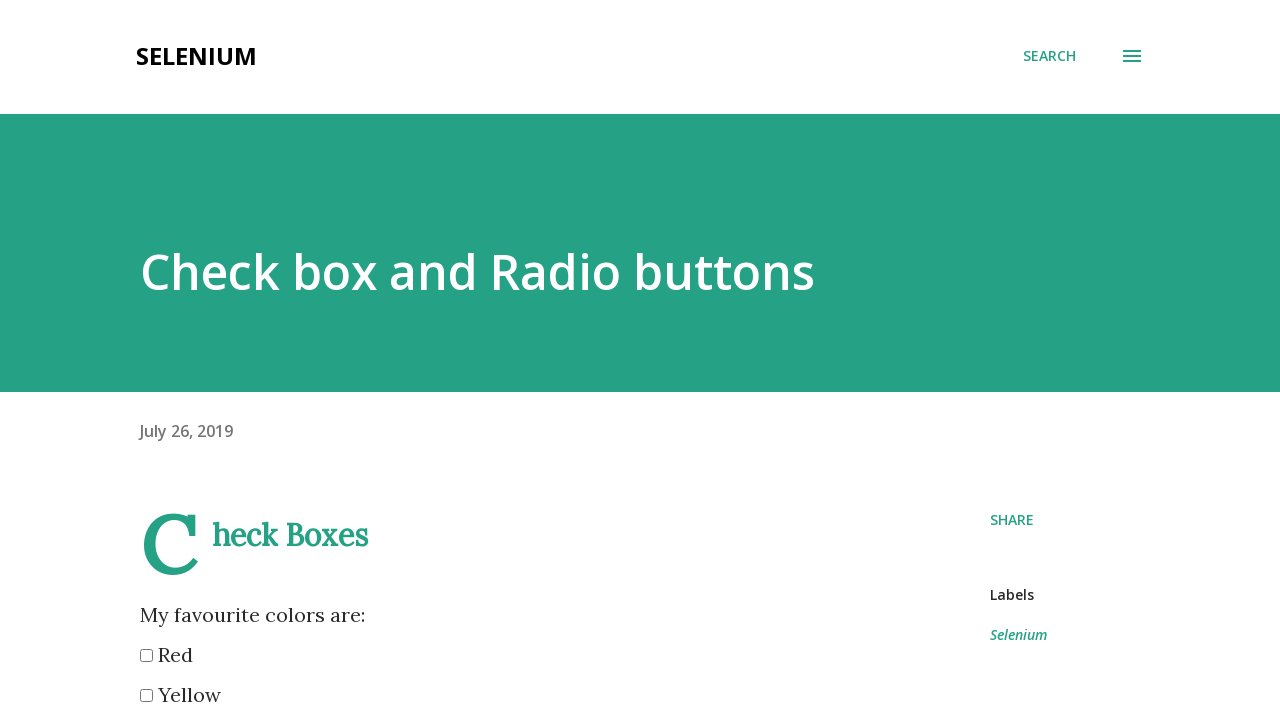

Selected color checkbox: yellow at (146, 696) on input[name='color'] >> nth=1
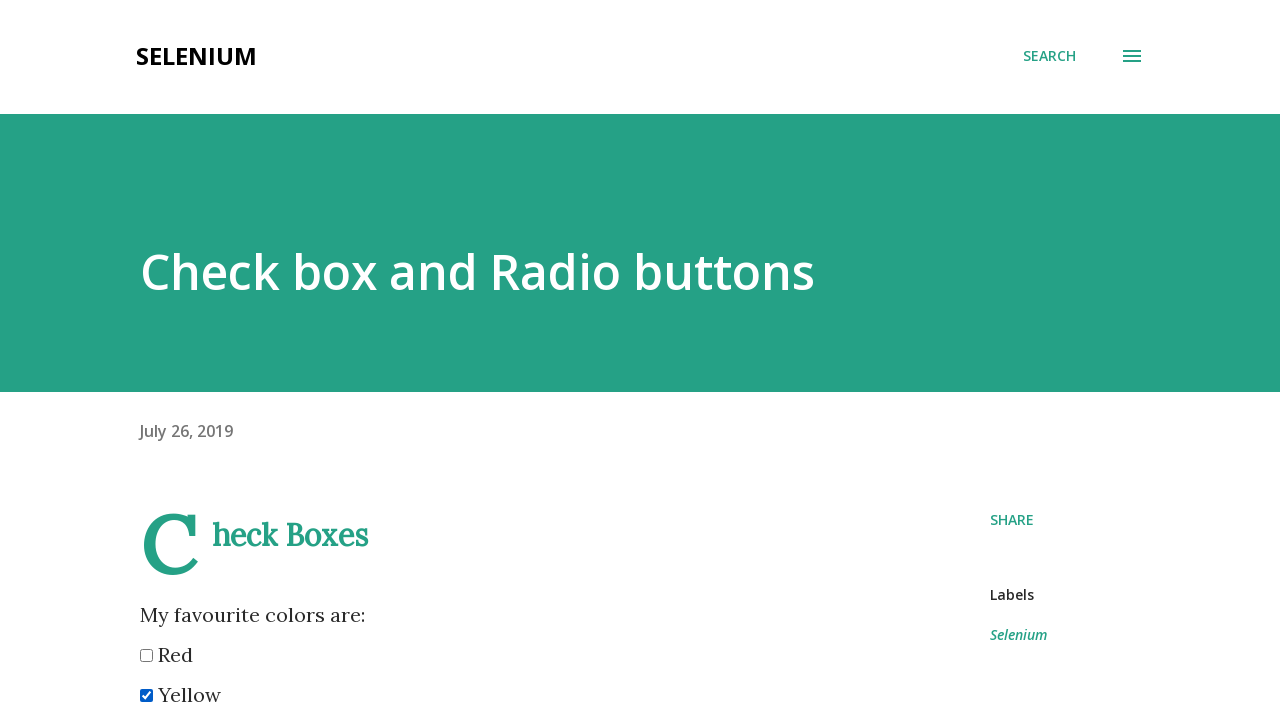

Selected color checkbox: orange at (146, 360) on input[name='color'] >> nth=3
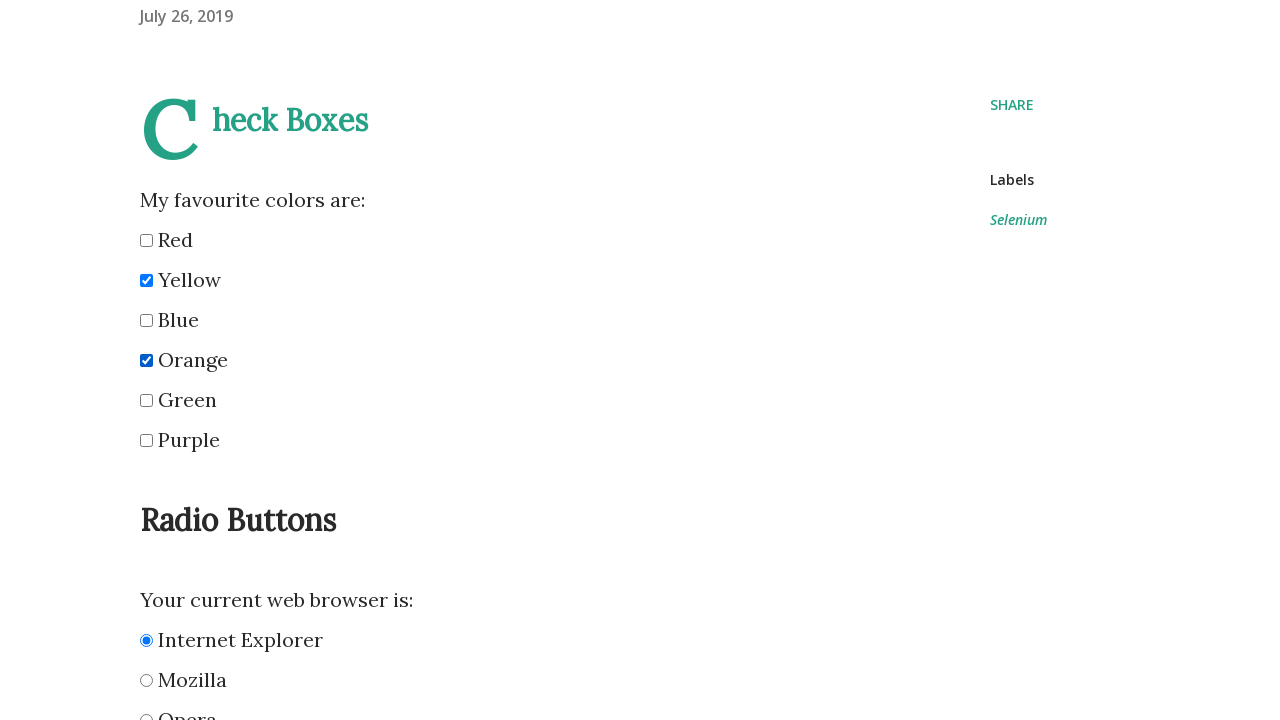

Waited 1000ms to observe checkbox selections
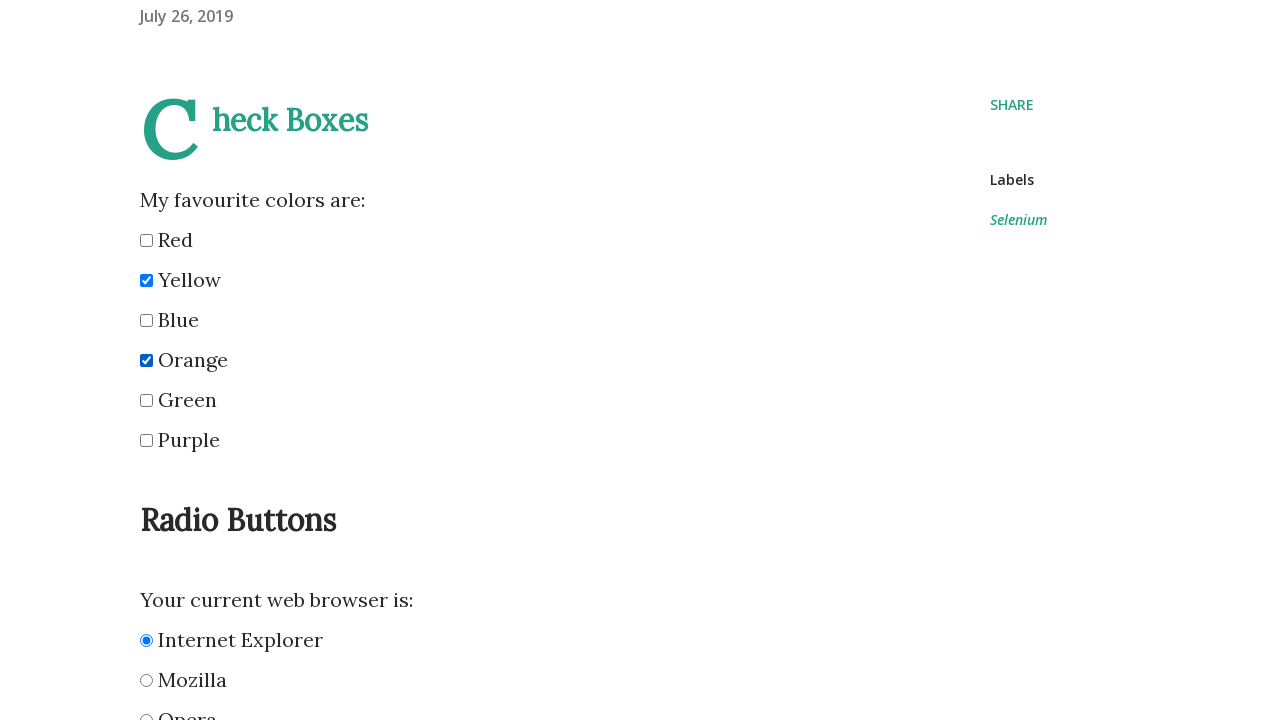

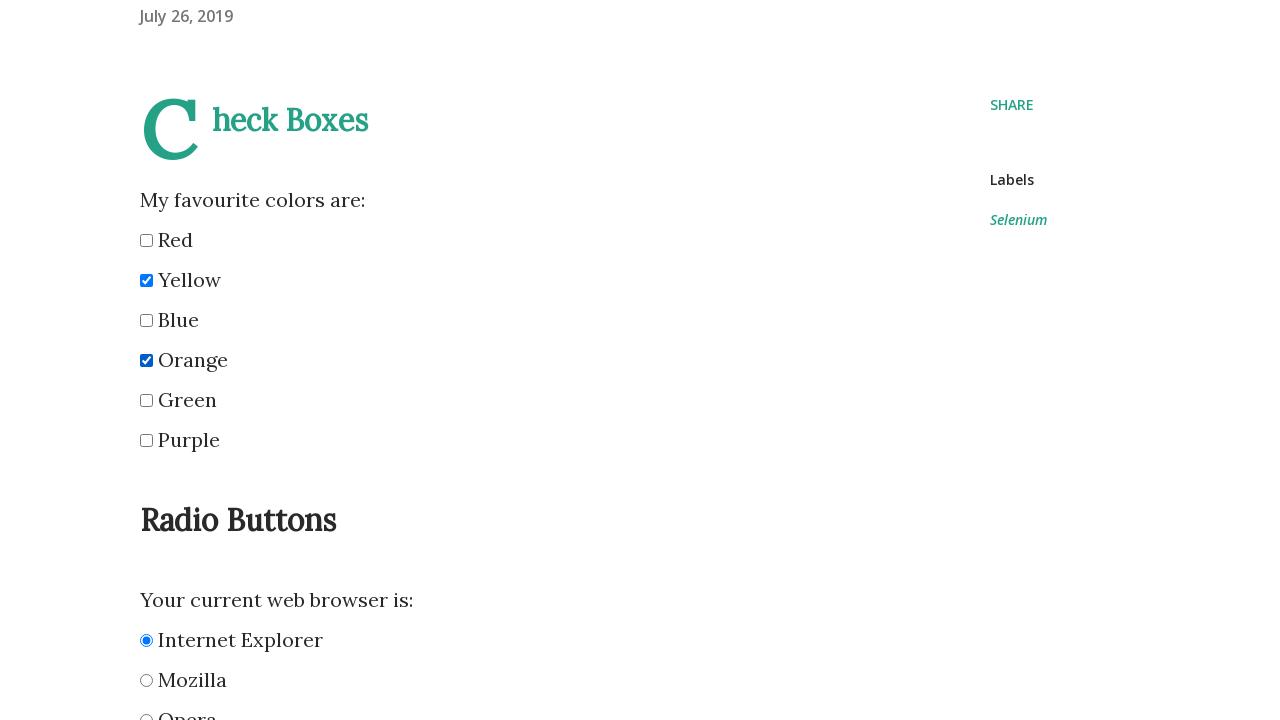